Tests customer login, user selection, balance check, and deposit functionality in a banking application

Starting URL: https://www.globalsqa.com/angularJs-protractor/BankingProject/#/login

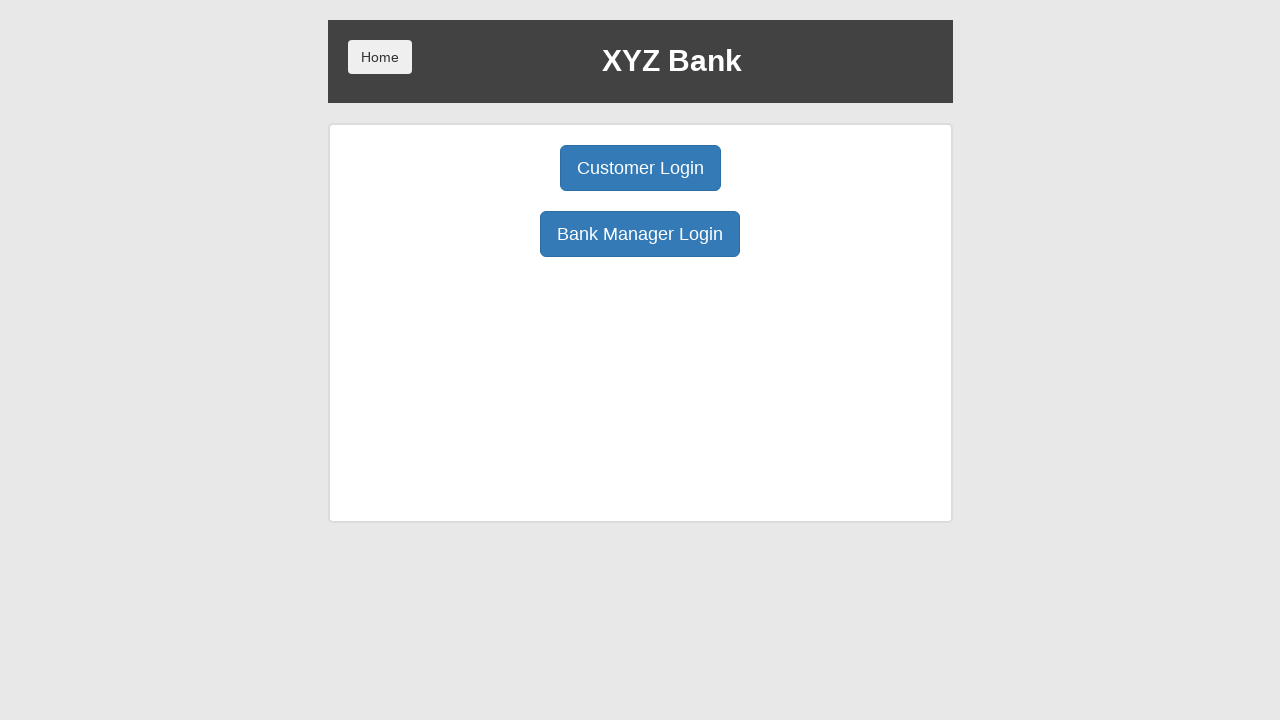

Clicked Customer Login button at (640, 168) on body > div > div > div.ng-scope > div > div.borderM.box.padT20 > div:nth-child(1
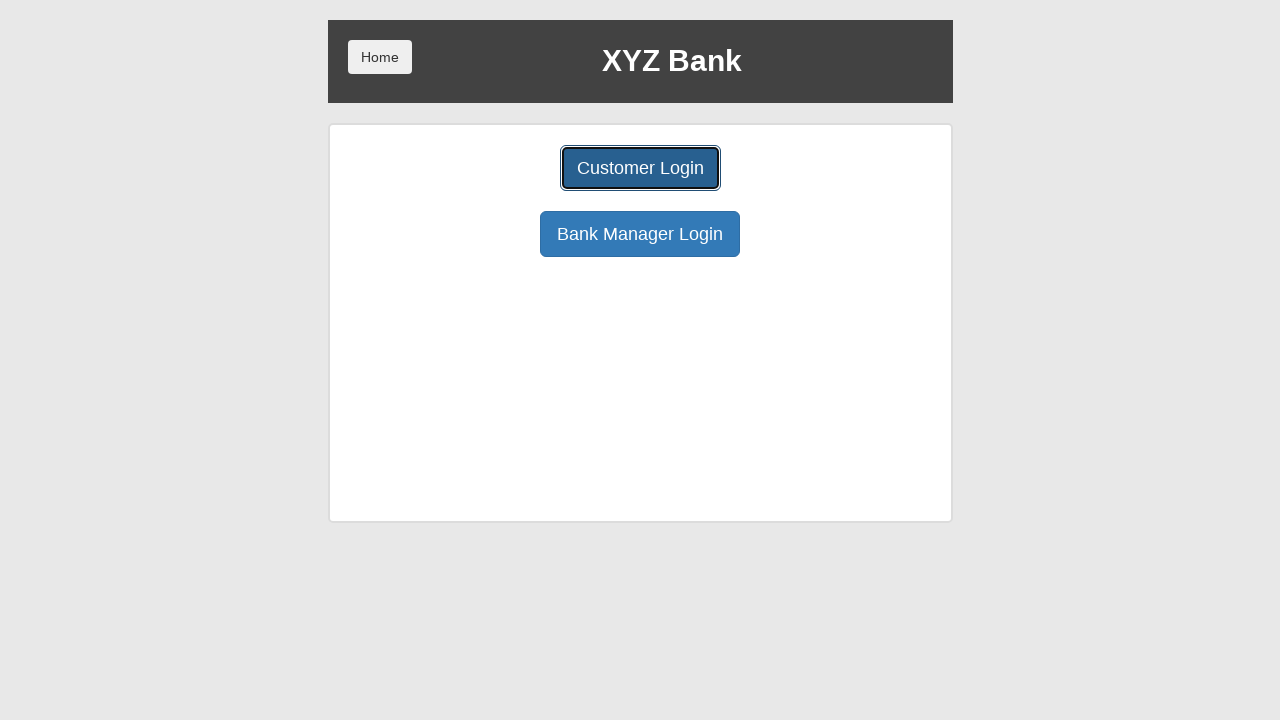

Waited 3 seconds for login page to load
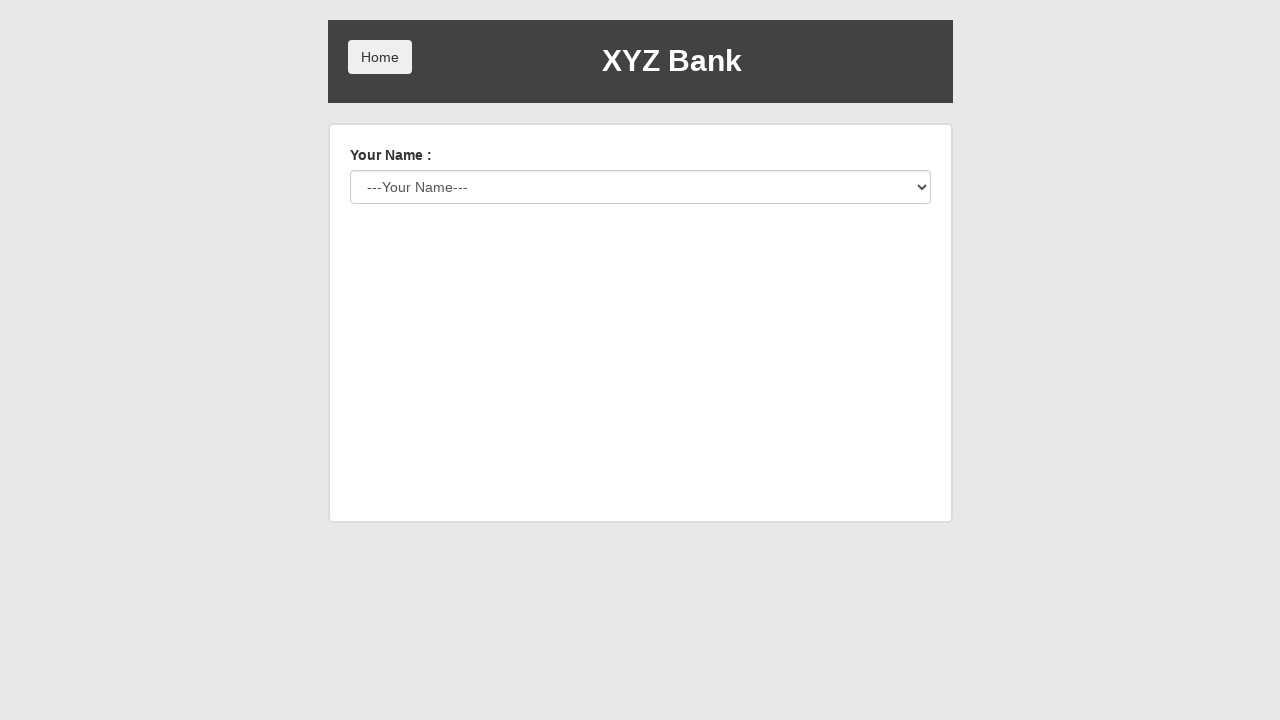

Clicked user selection dropdown at (640, 187) on #userSelect
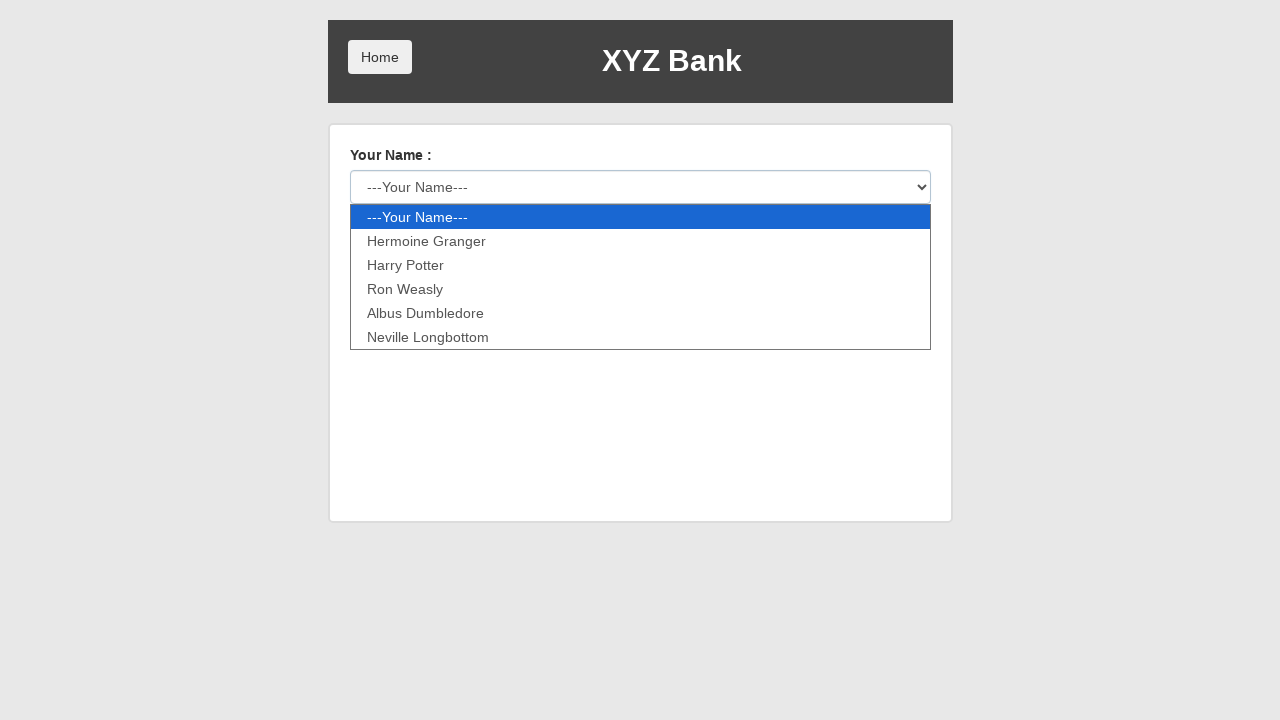

Waited 3 seconds for dropdown to populate
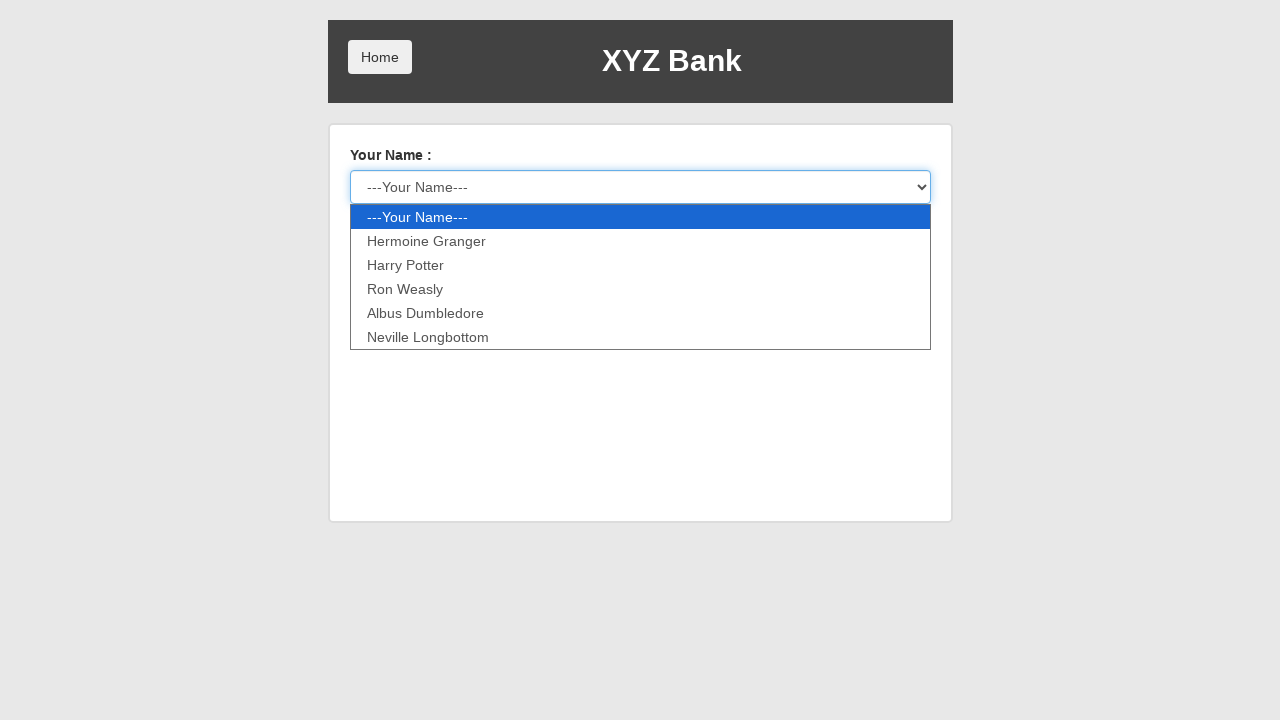

Selected 'Albus Dumbledore' from user dropdown on #userSelect
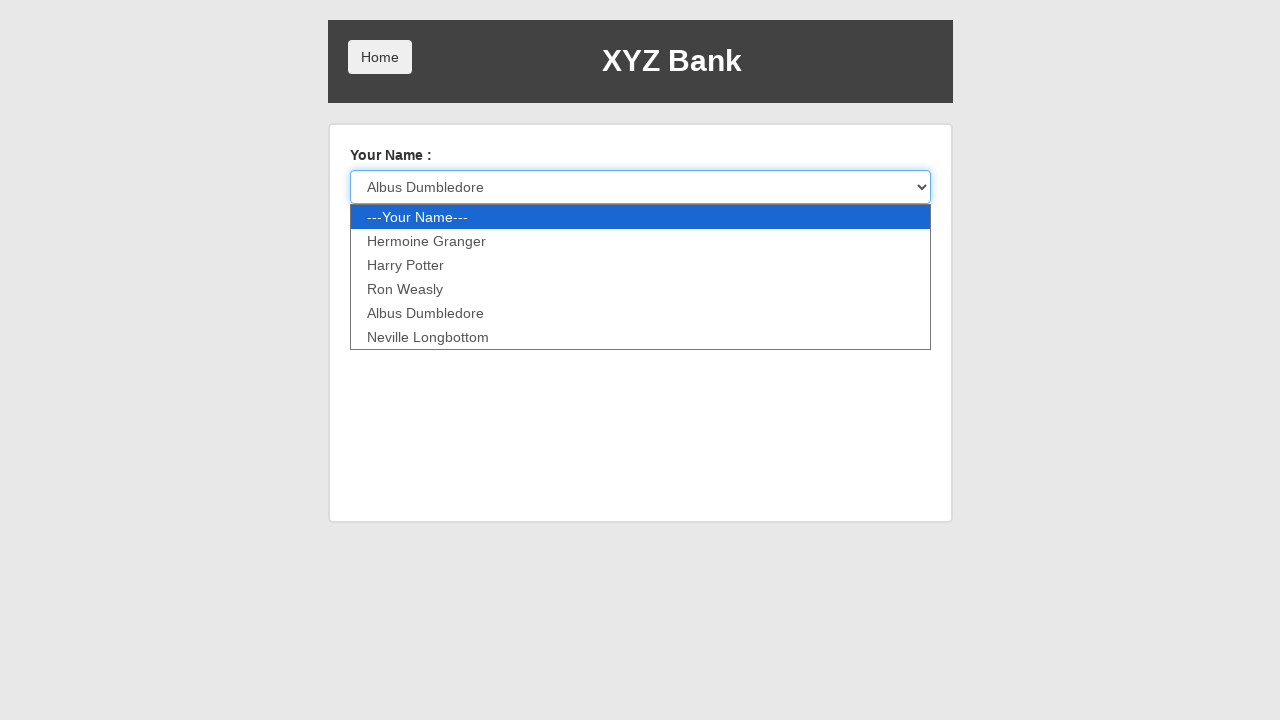

Waited 3 seconds after user selection
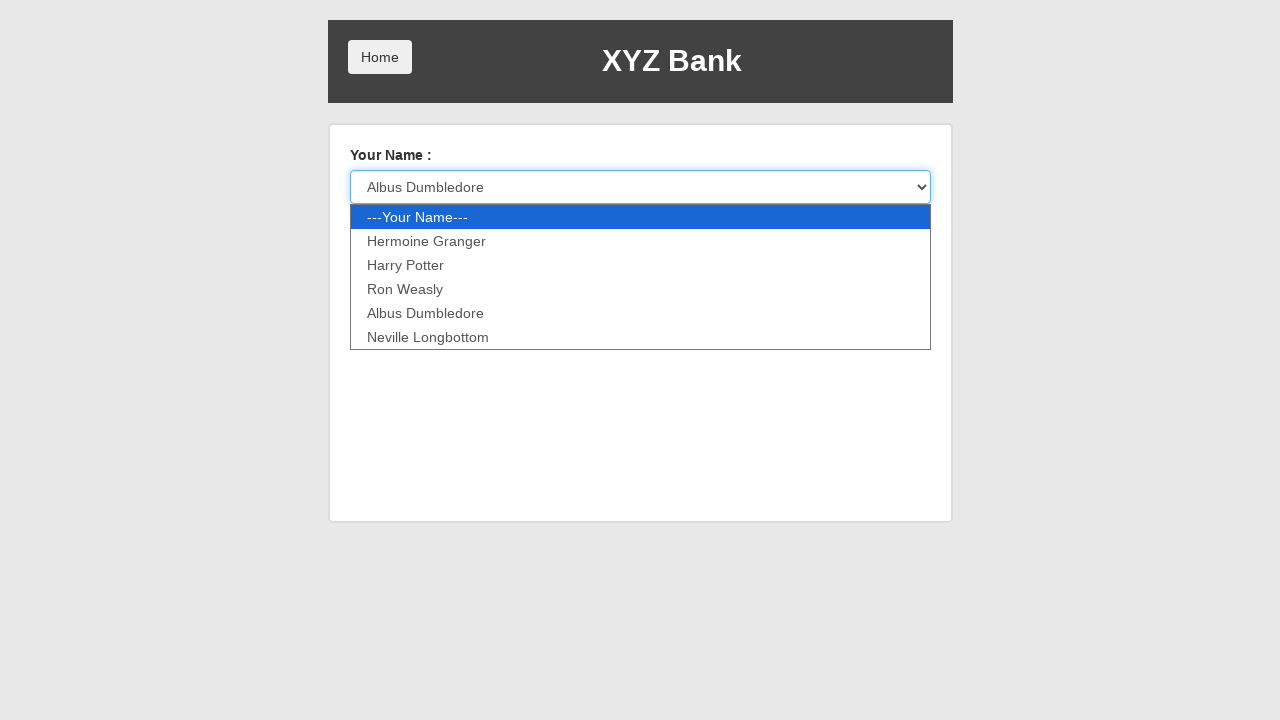

Clicked Login button to sign in as Albus Dumbledore at (380, 236) on body > div > div > div.ng-scope > div > form > button
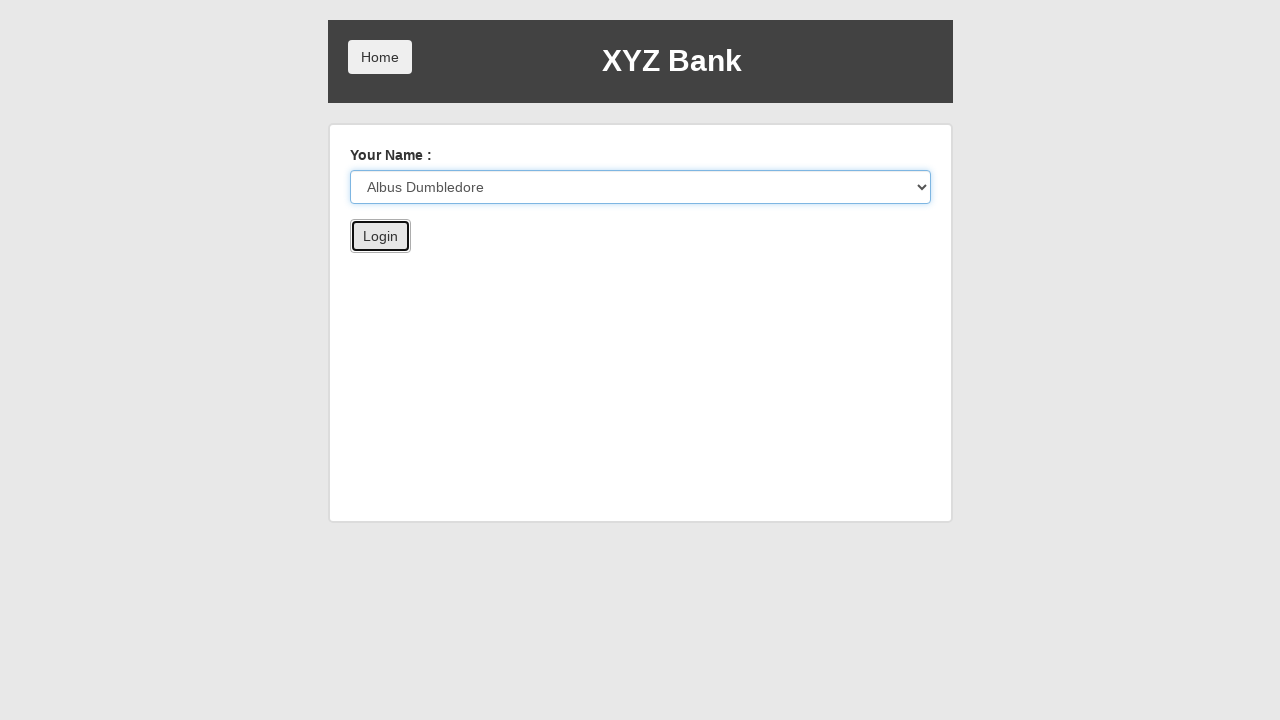

Waited 3 seconds for login to complete
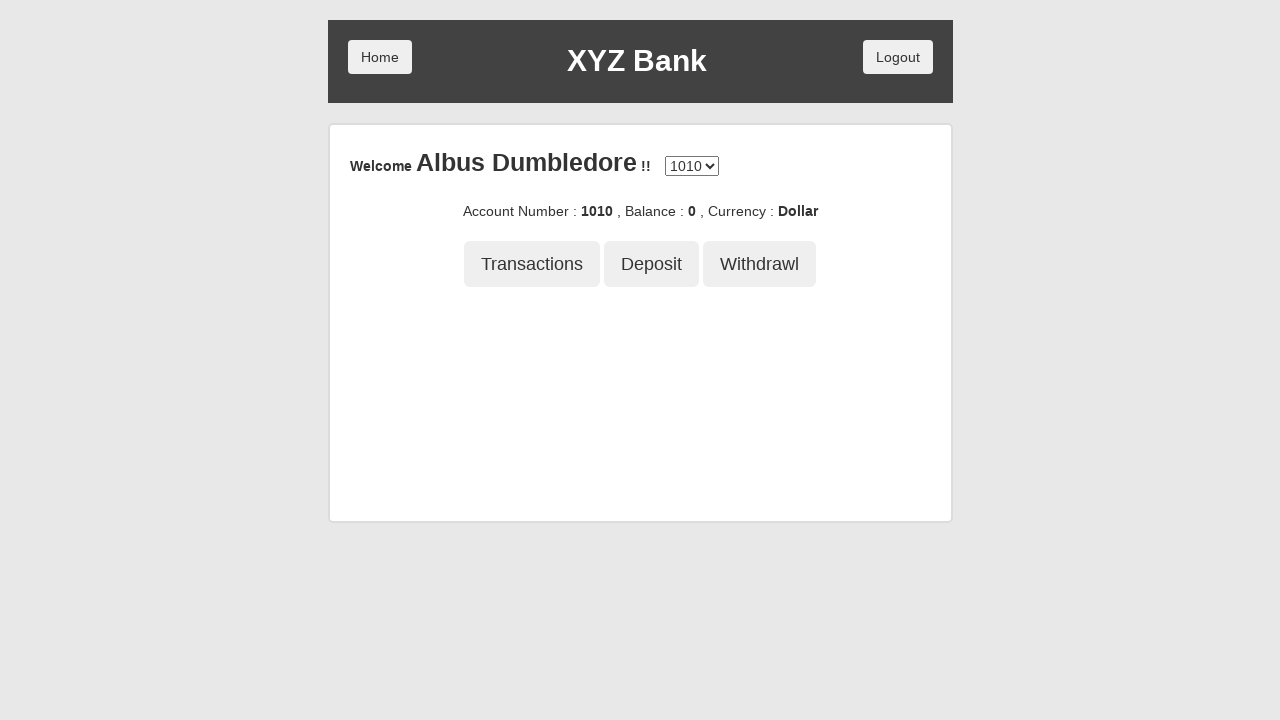

Retrieved account balance: 0
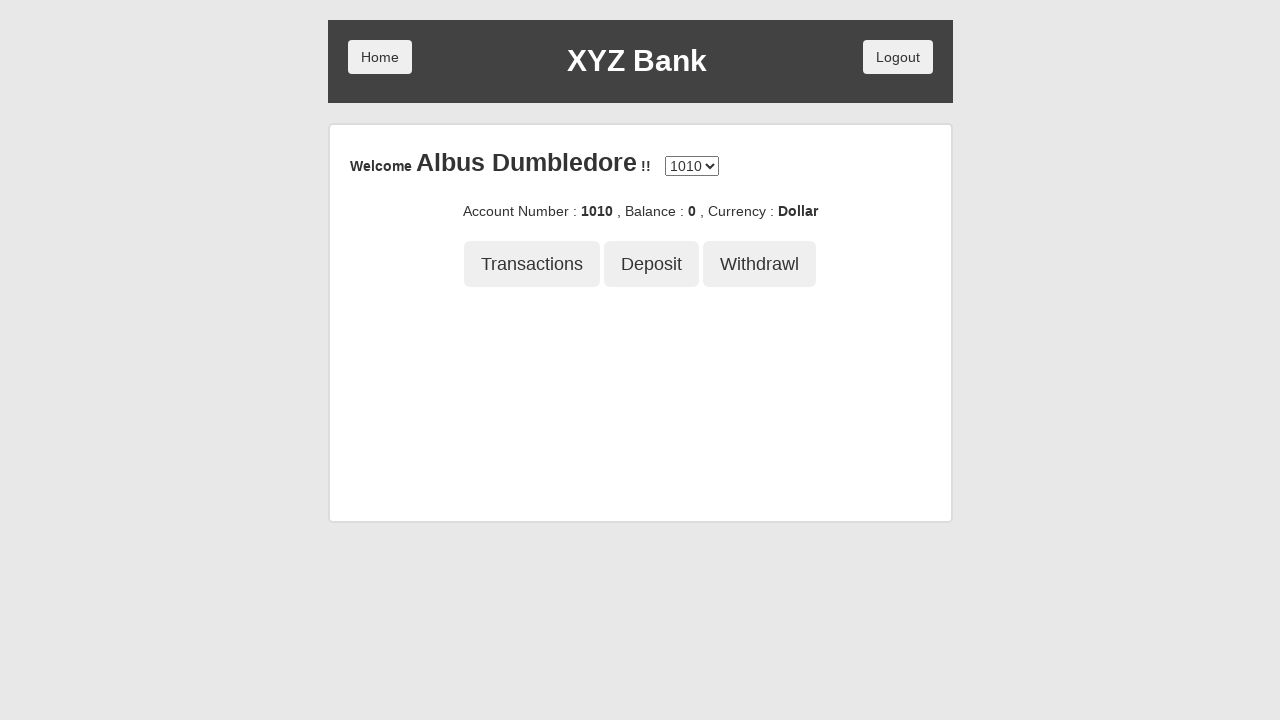

Clicked Deposit button at (652, 264) on body > div > div > div.ng-scope > div > div:nth-child(5) > button:nth-child(2)
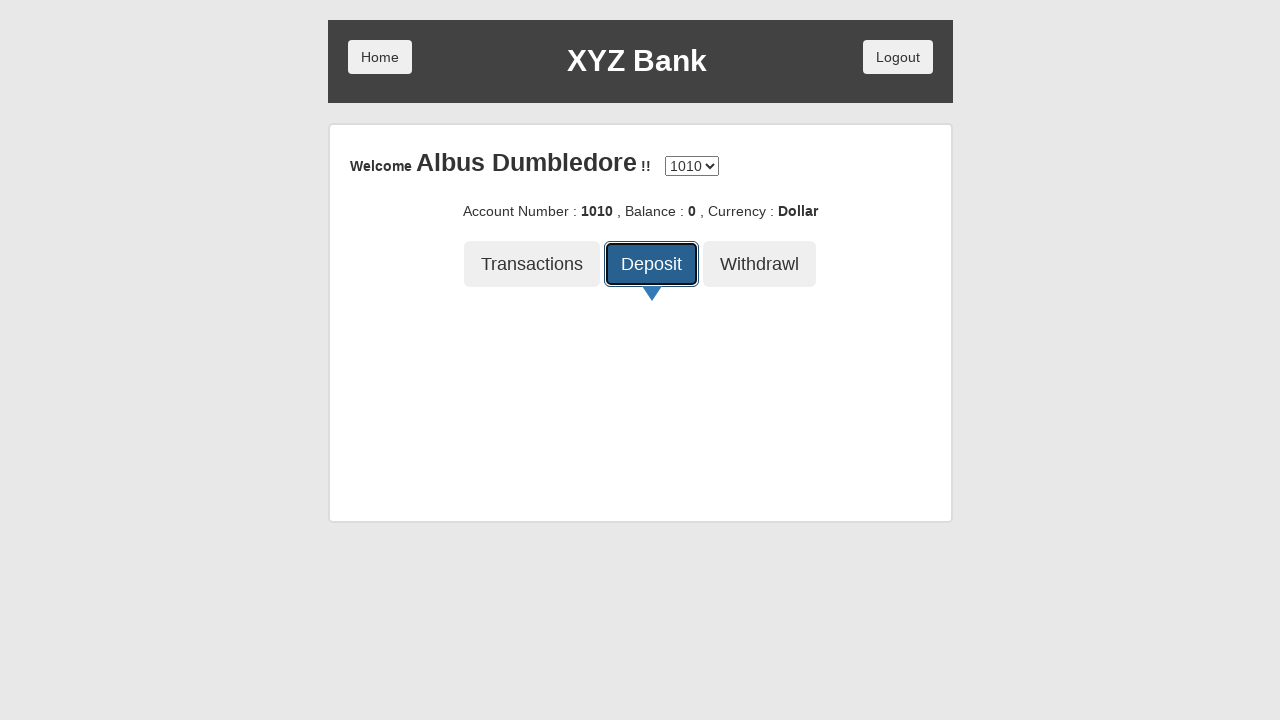

Waited 4 seconds for deposit form to load
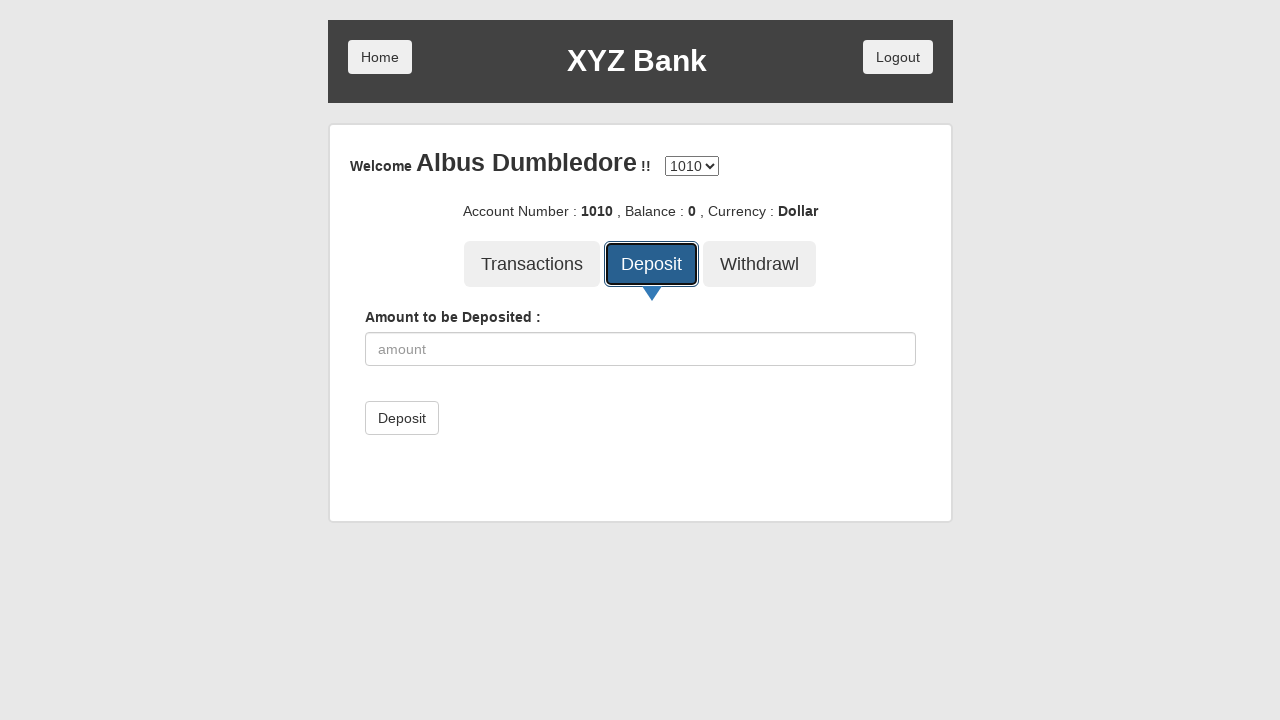

Entered deposit amount of 250 on body > div > div > div.ng-scope > div > div.container-fluid.mainBox.ng-scope > d
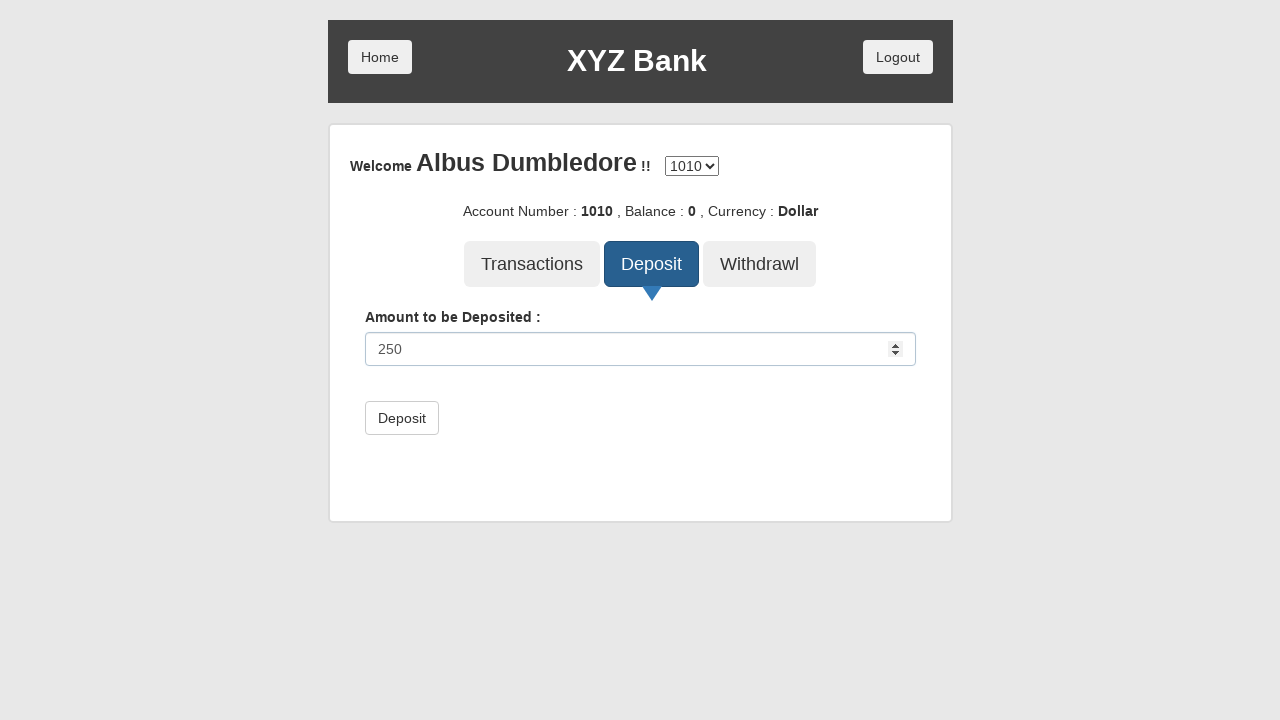

Waited 4 seconds after entering deposit amount
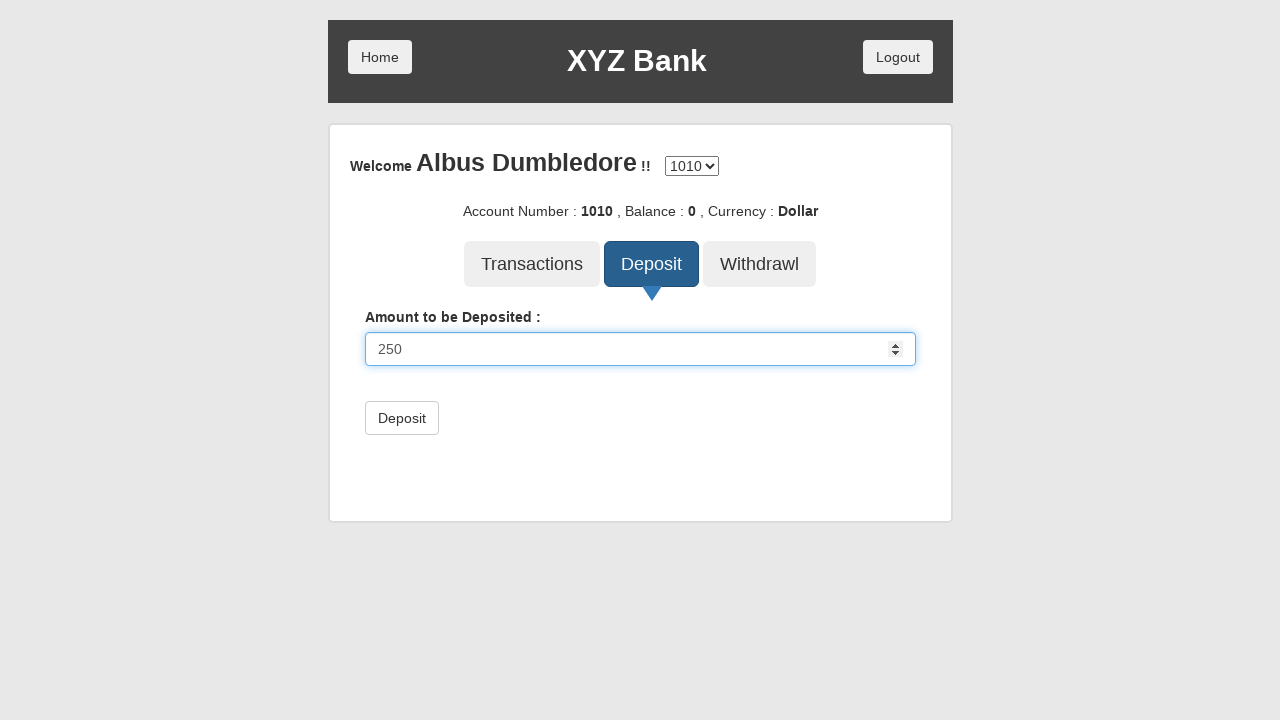

Clicked Deposit submit button to process deposit of 250 at (402, 418) on body > div > div > div.ng-scope > div > div.container-fluid.mainBox.ng-scope > d
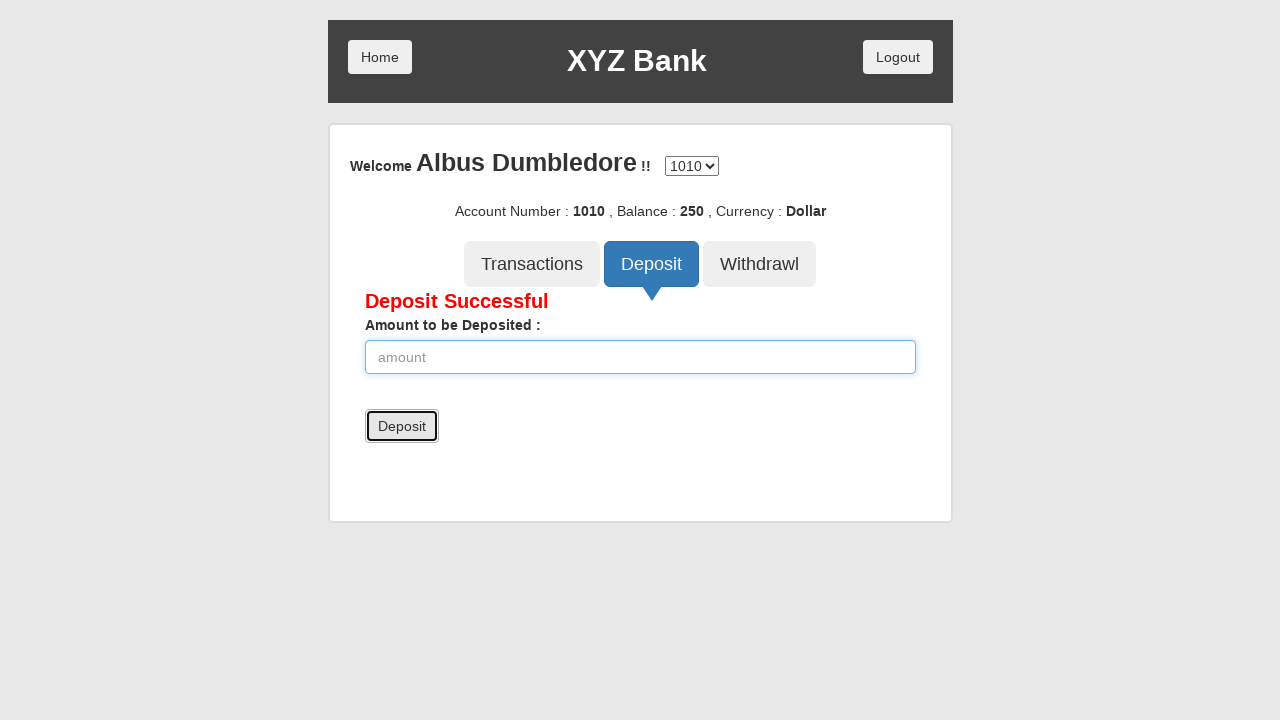

Waited 5 seconds for deposit transaction to complete
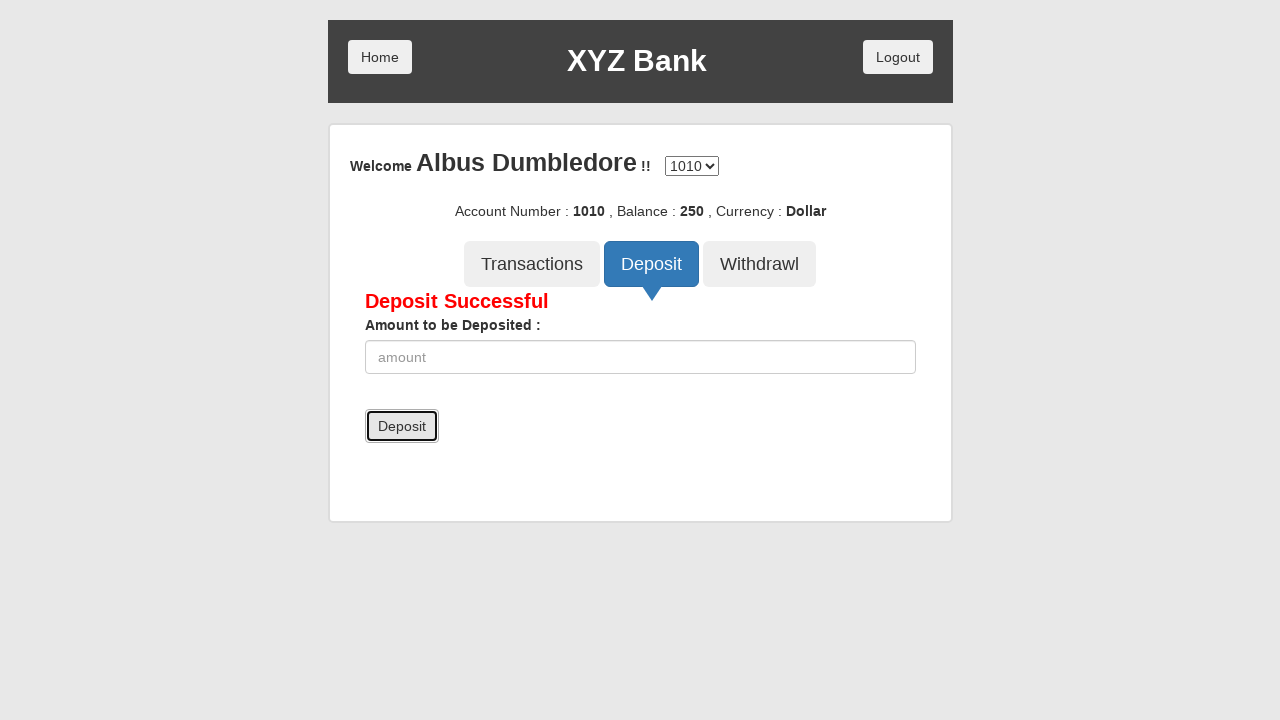

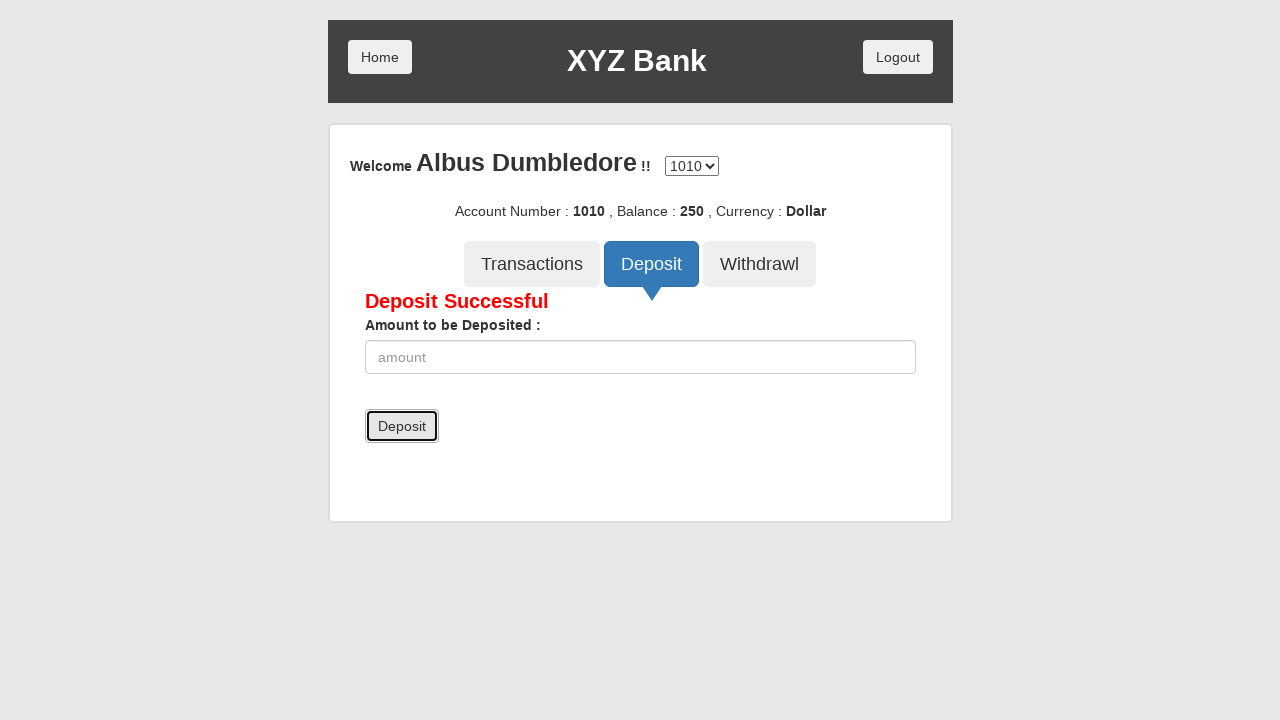